Tests clicking a button identified by its CSS class on the UI Testing Playground class attribute challenge page

Starting URL: http://uitestingplayground.com/classattr

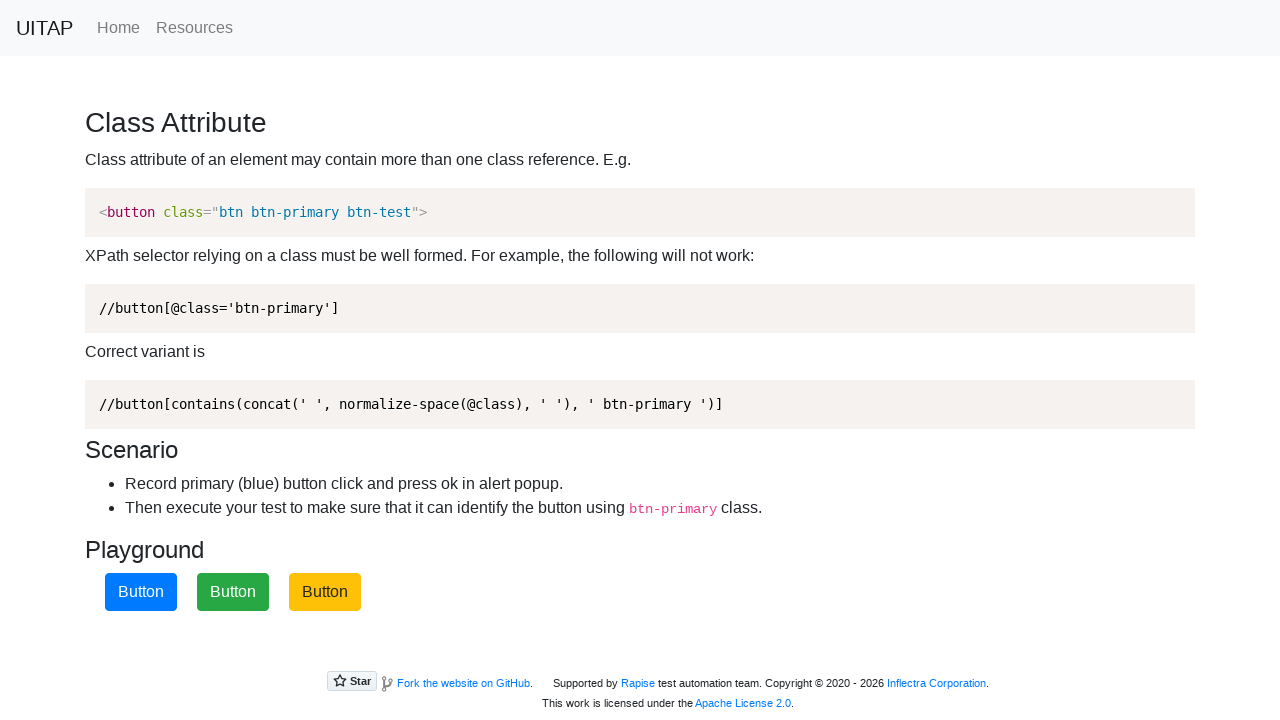

Navigated to class attribute challenge page
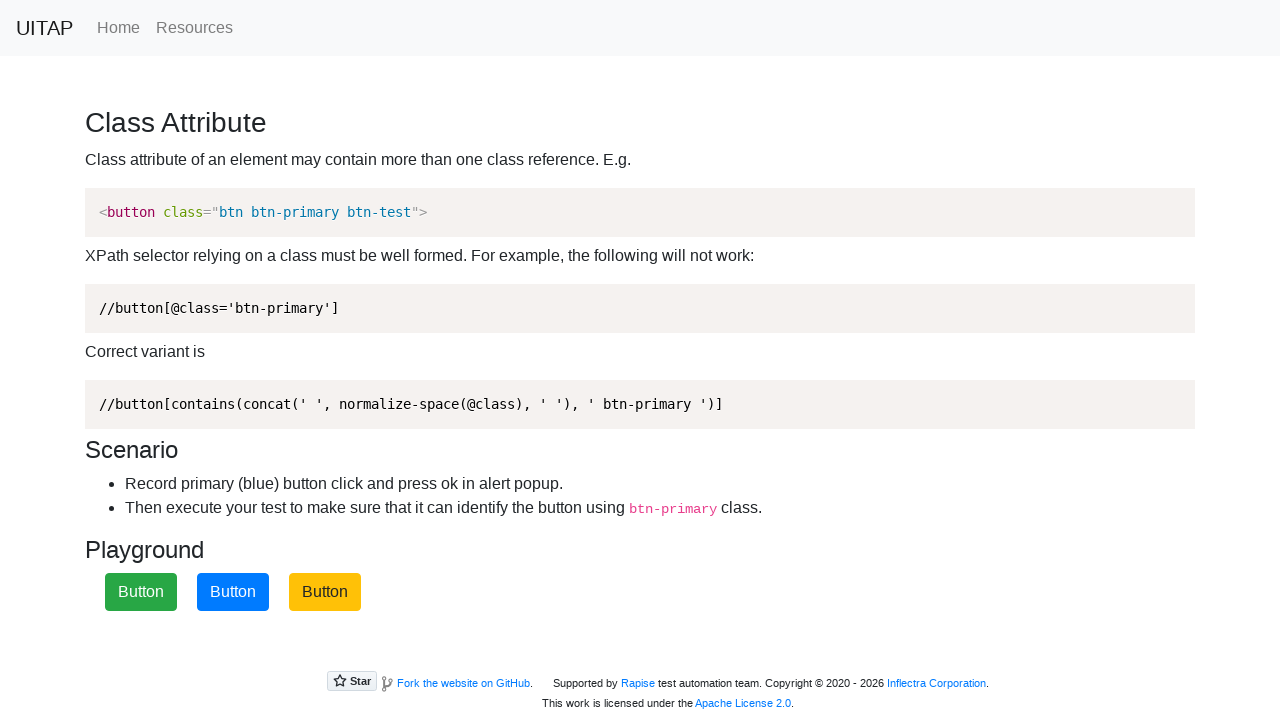

Clicked the blue button identified by btn-primary class at (233, 592) on .btn-primary
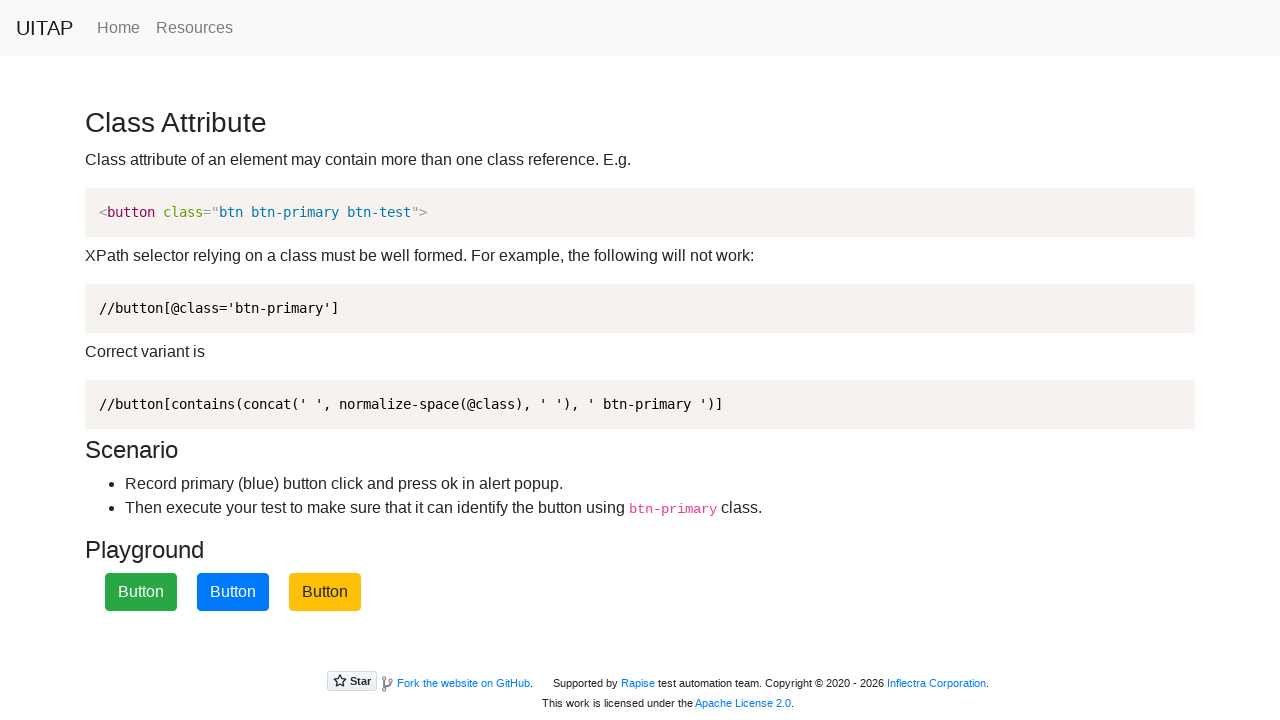

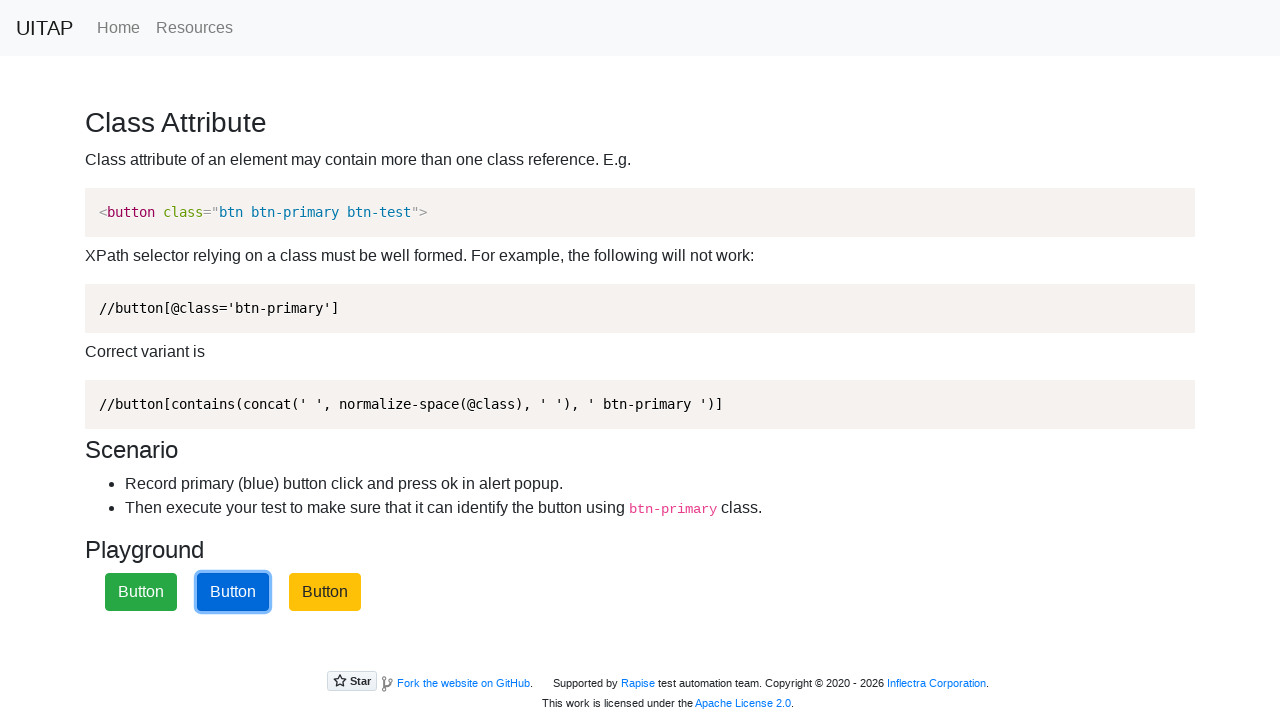